Tests JavaScript prompt alert functionality by clicking to trigger a prompt, entering text into the alert, and accepting it.

Starting URL: https://demo.automationtesting.in/Alerts.html

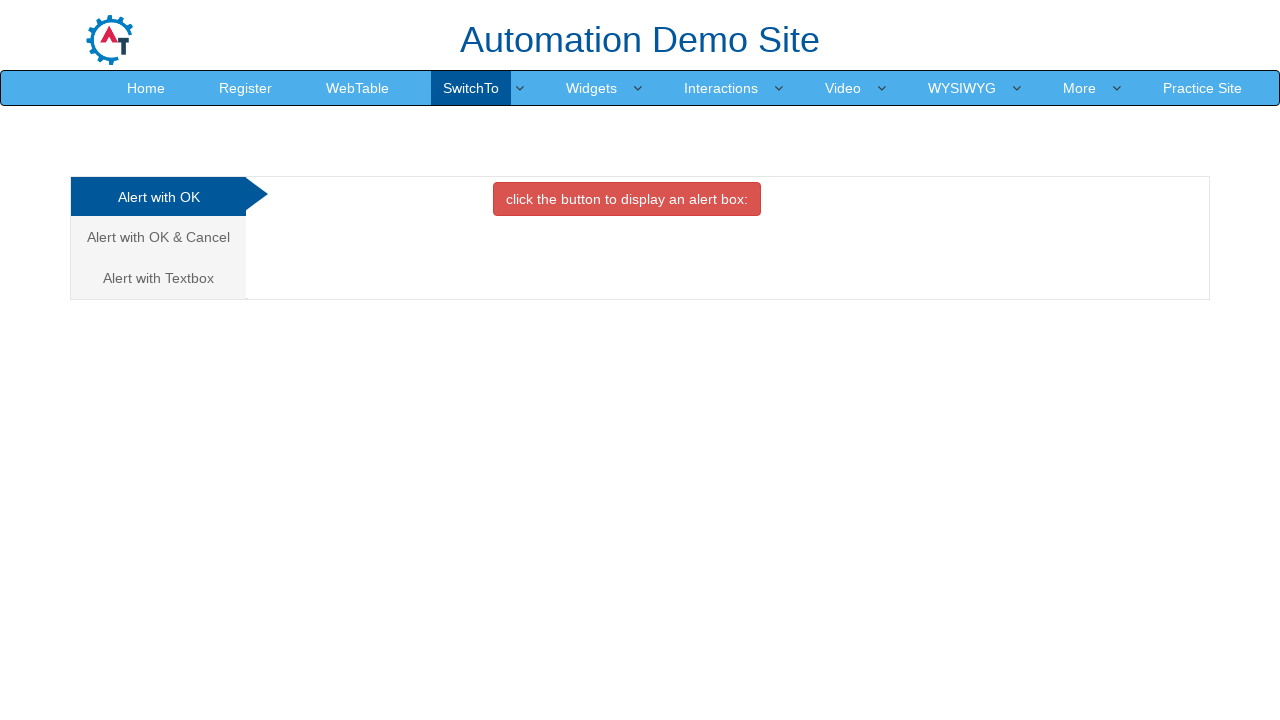

Clicked on the third tab to access prompt alert section at (158, 278) on (//a[@class='analystic'])[3]
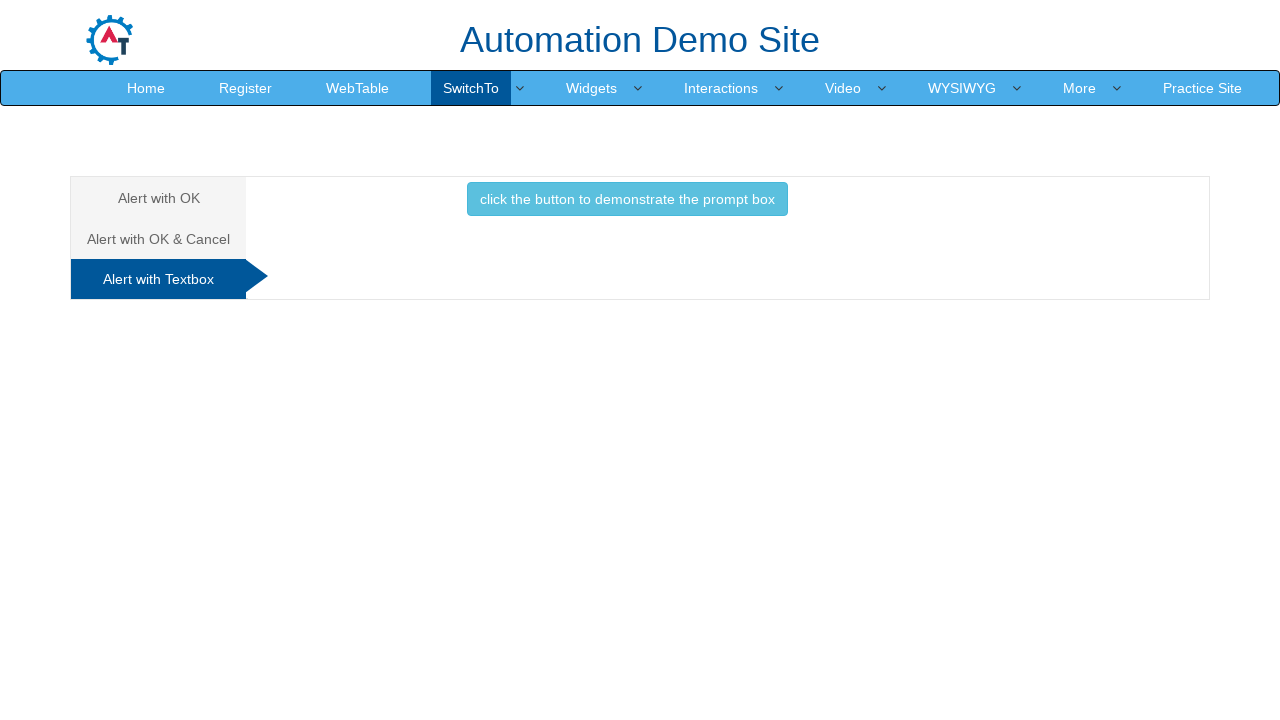

Set up dialog handler to accept prompt with text 'nikhil'
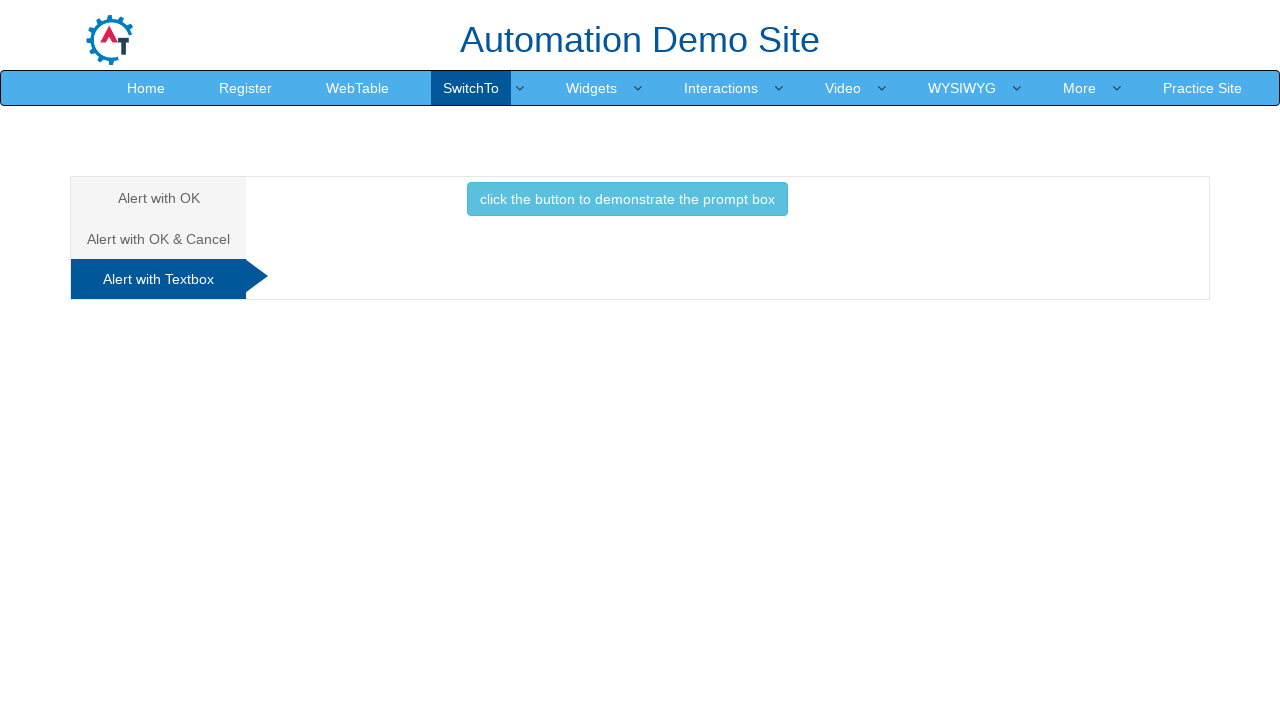

Clicked button to trigger the JavaScript prompt alert at (627, 199) on button.btn.btn-info
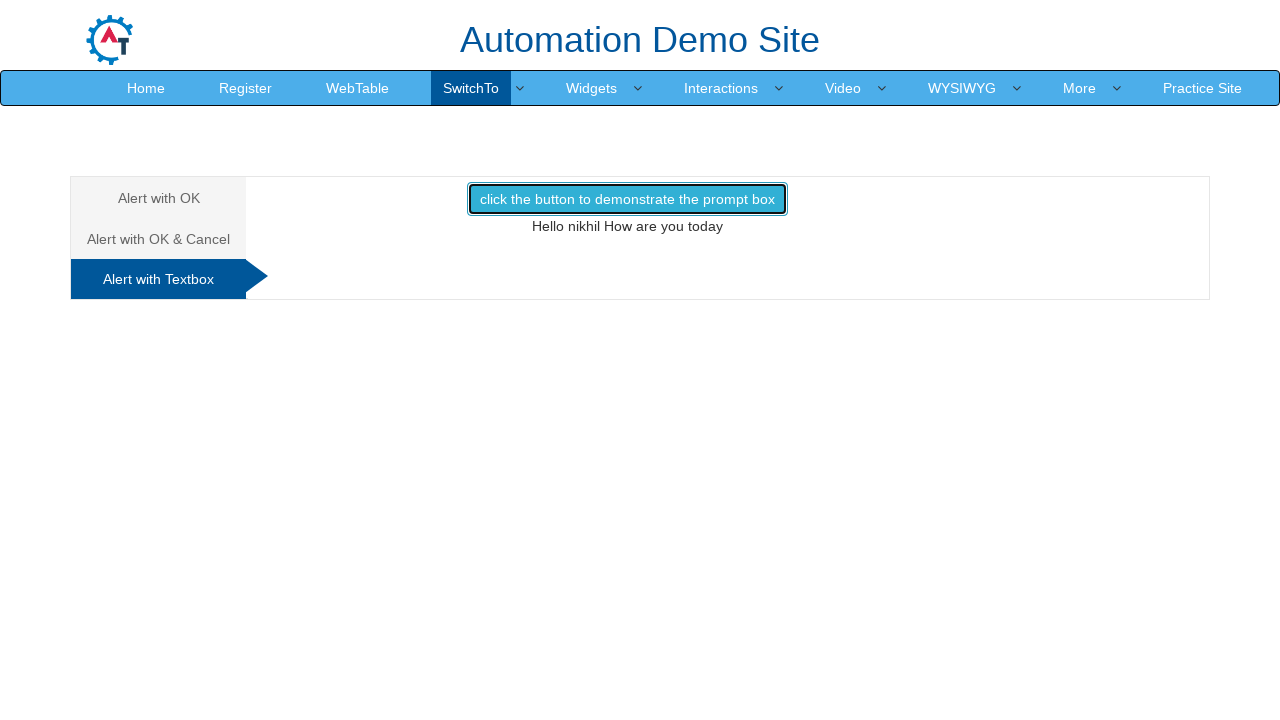

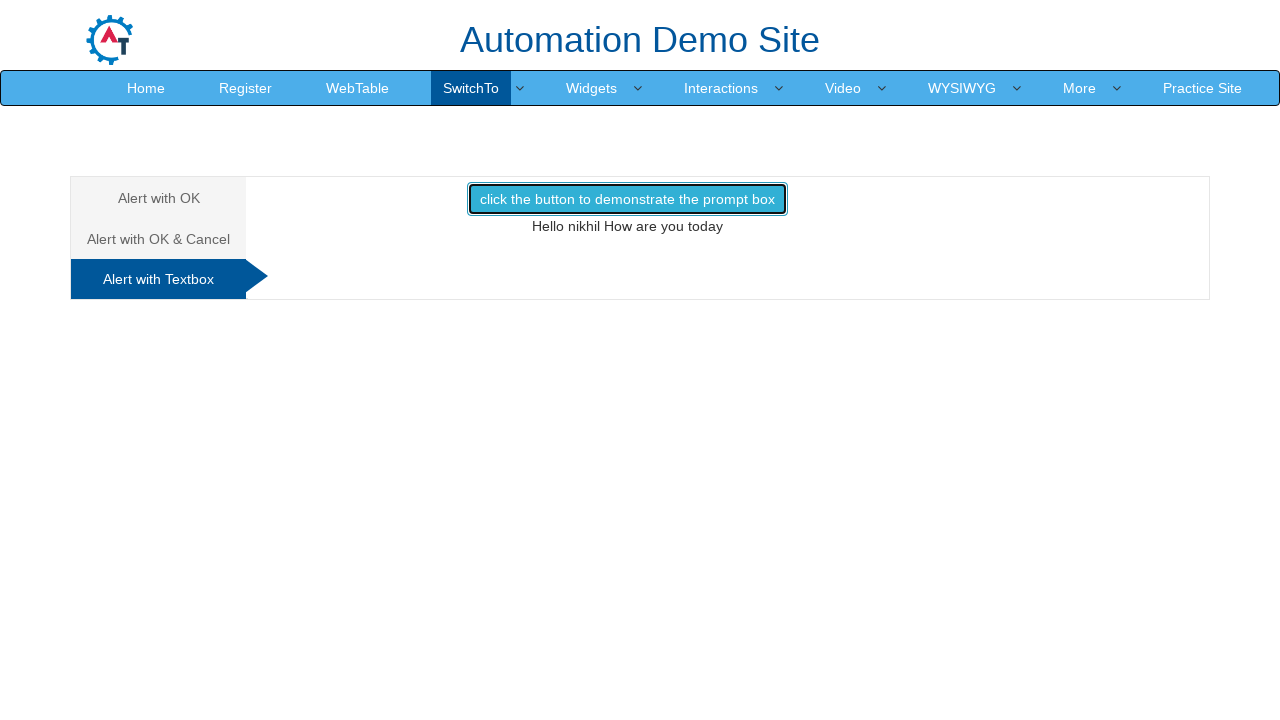